Tests basic Selenium commands on a test page by interacting with checkboxes and radio buttons, verifying element states (selected, displayed, enabled), and checking that selecting a radio button enables a save button.

Starting URL: http://www.testdiary.com/training/selenium/selenium-test-page/

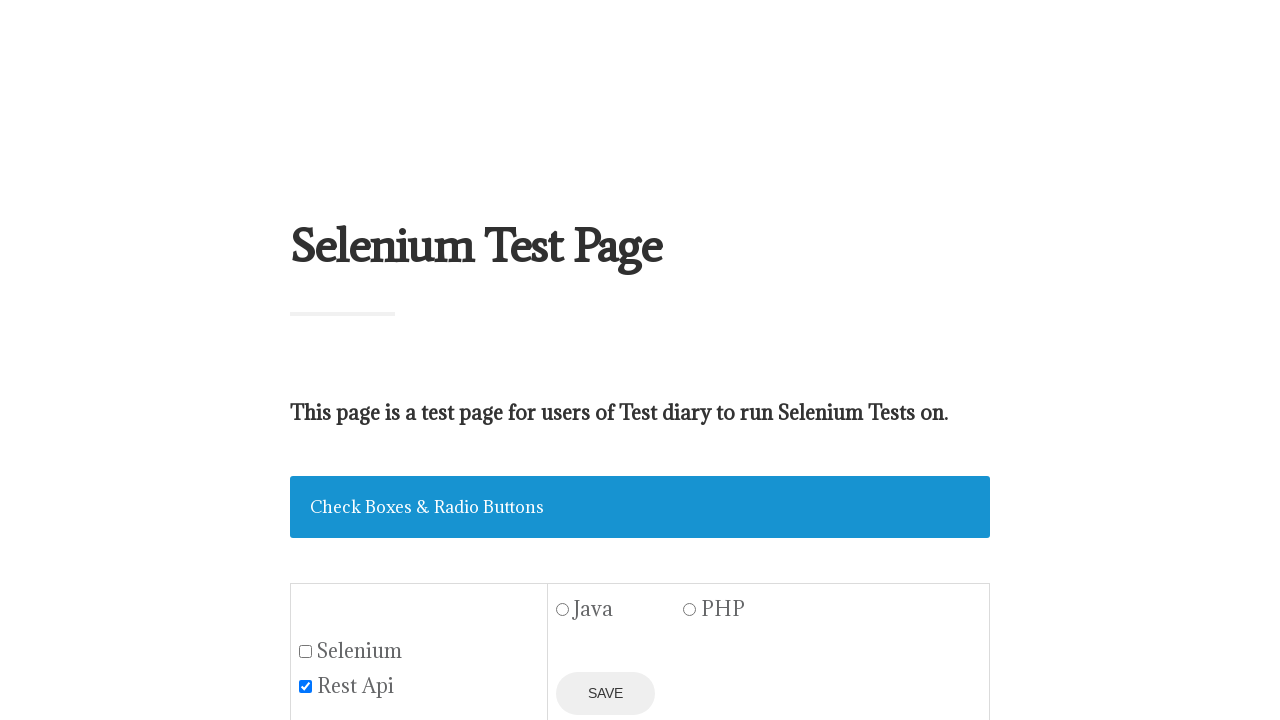

Waited for selenium checkbox to become visible
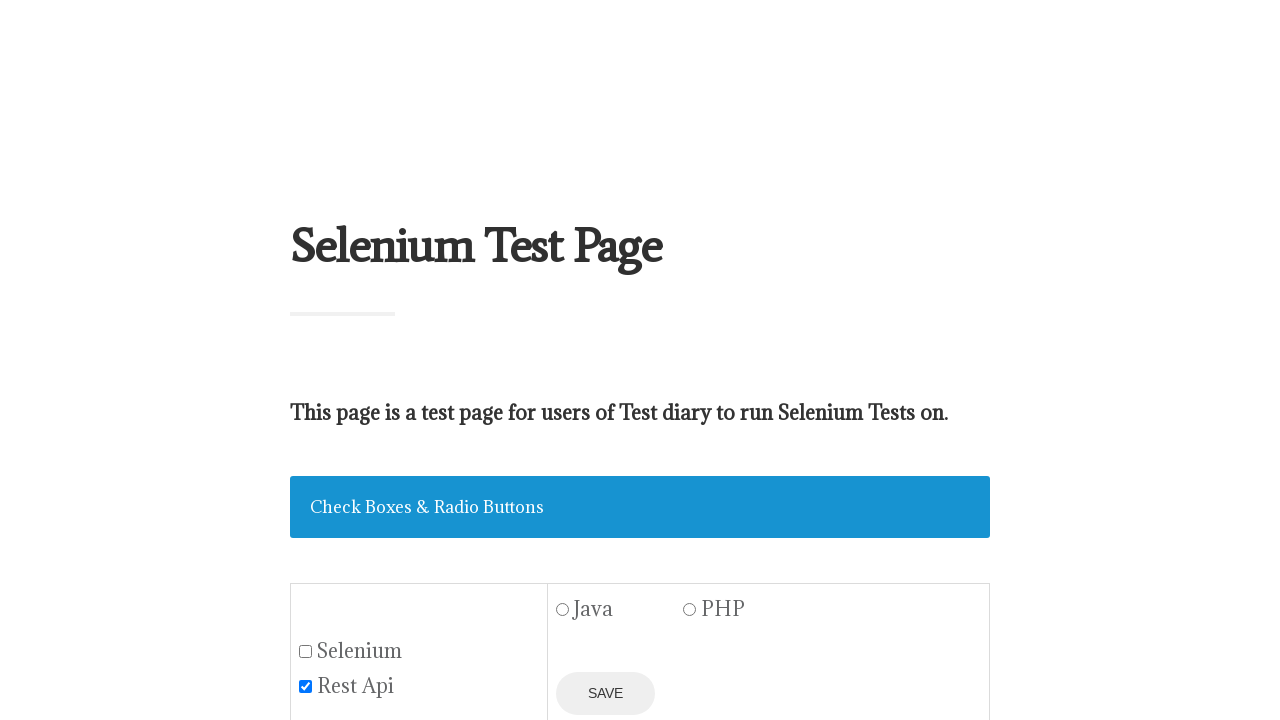

Located selenium checkbox element
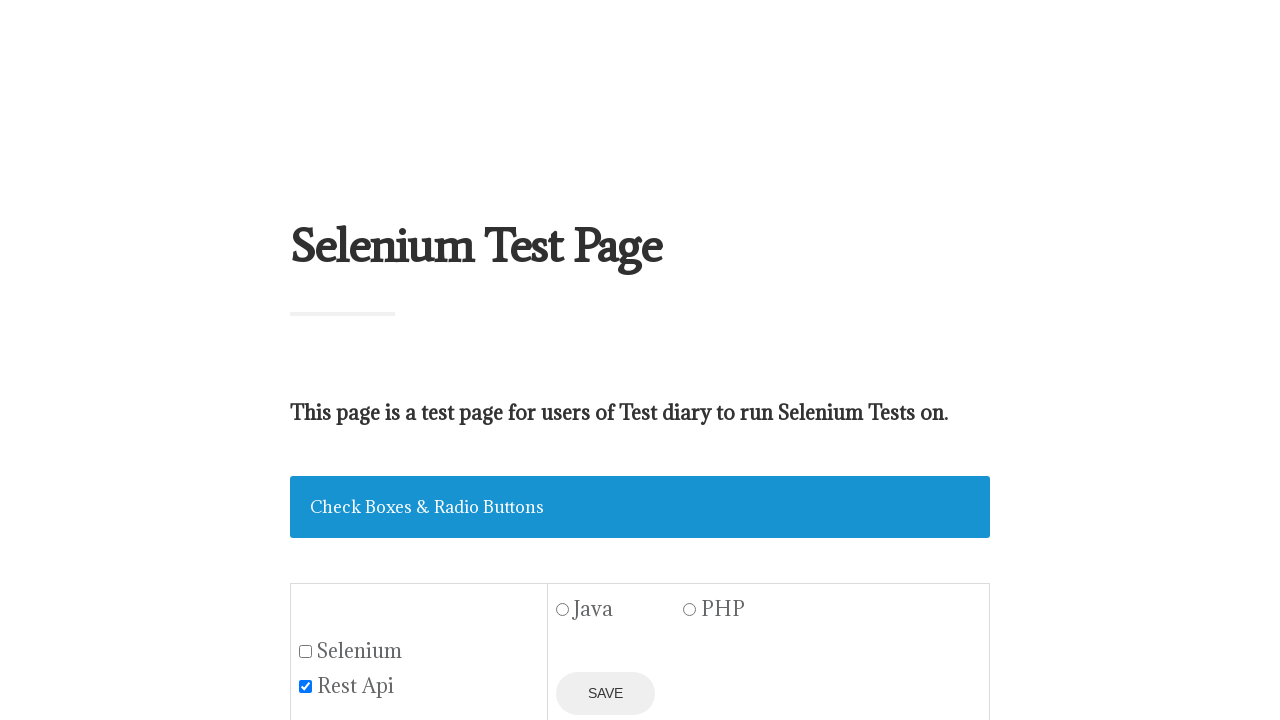

Located REST API checkbox element
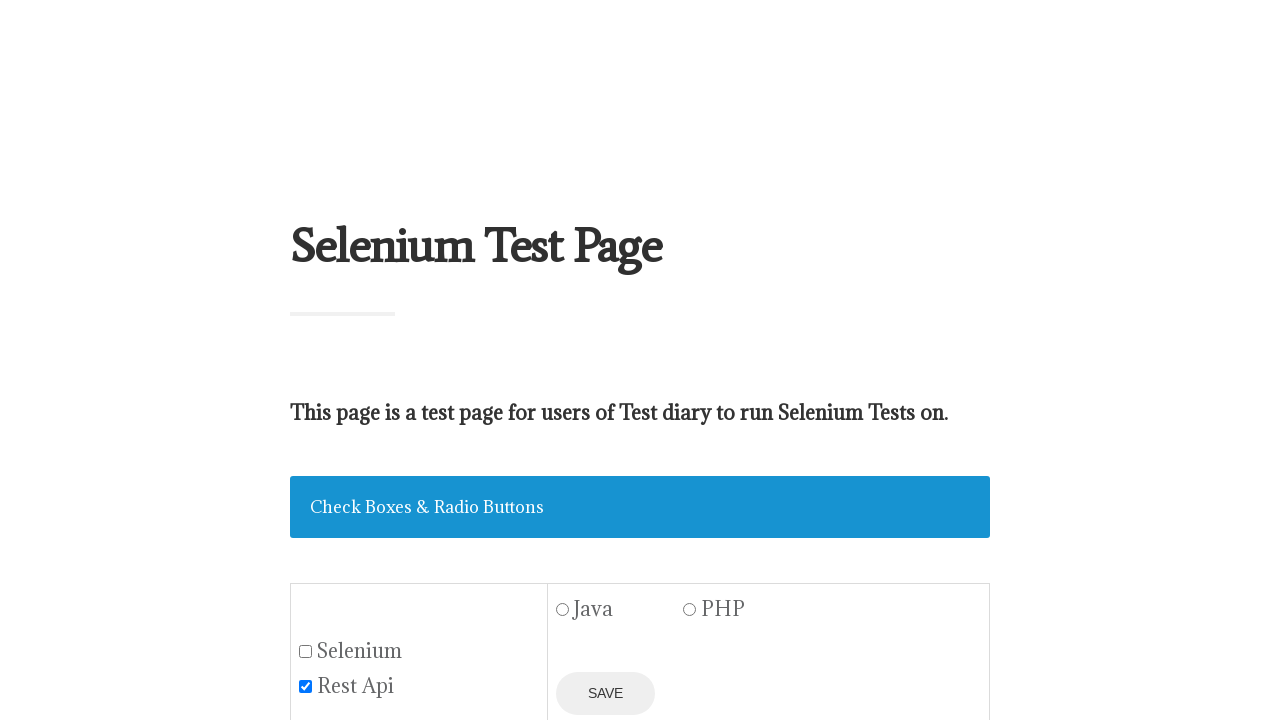

Verified selenium checkbox is clickable
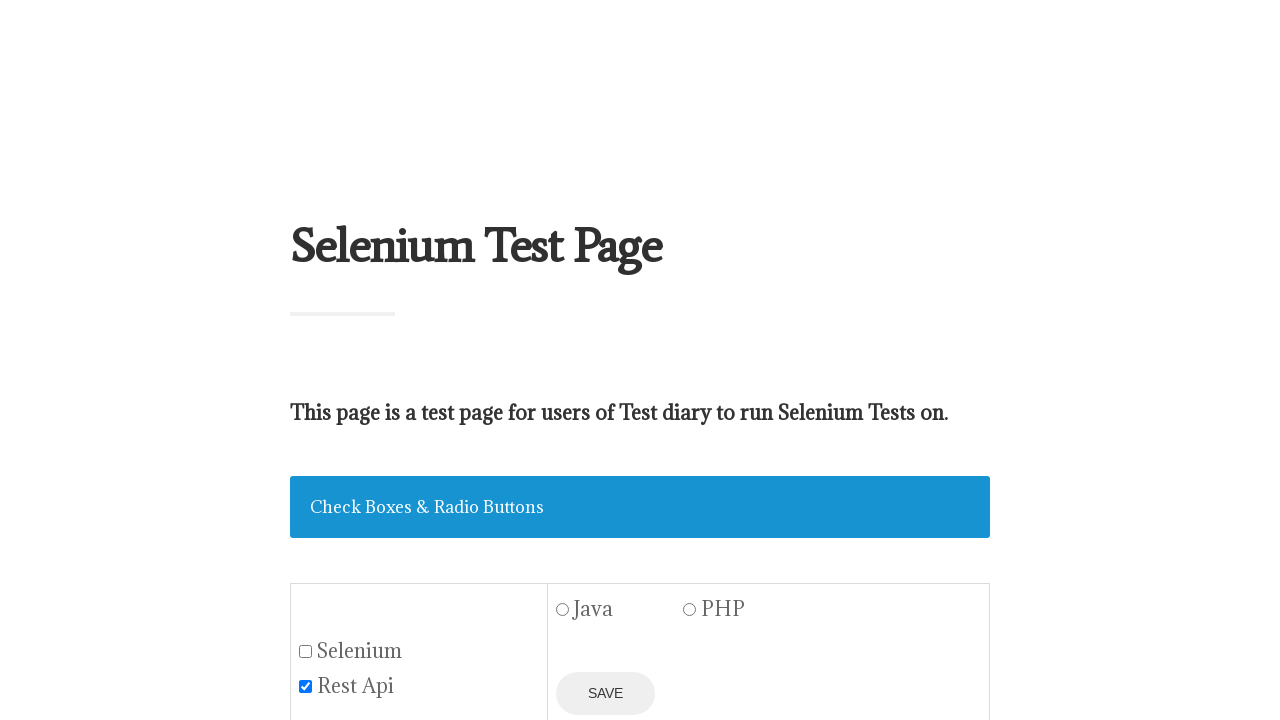

Clicked selenium checkbox to select it at (306, 651) on #seleniumbox
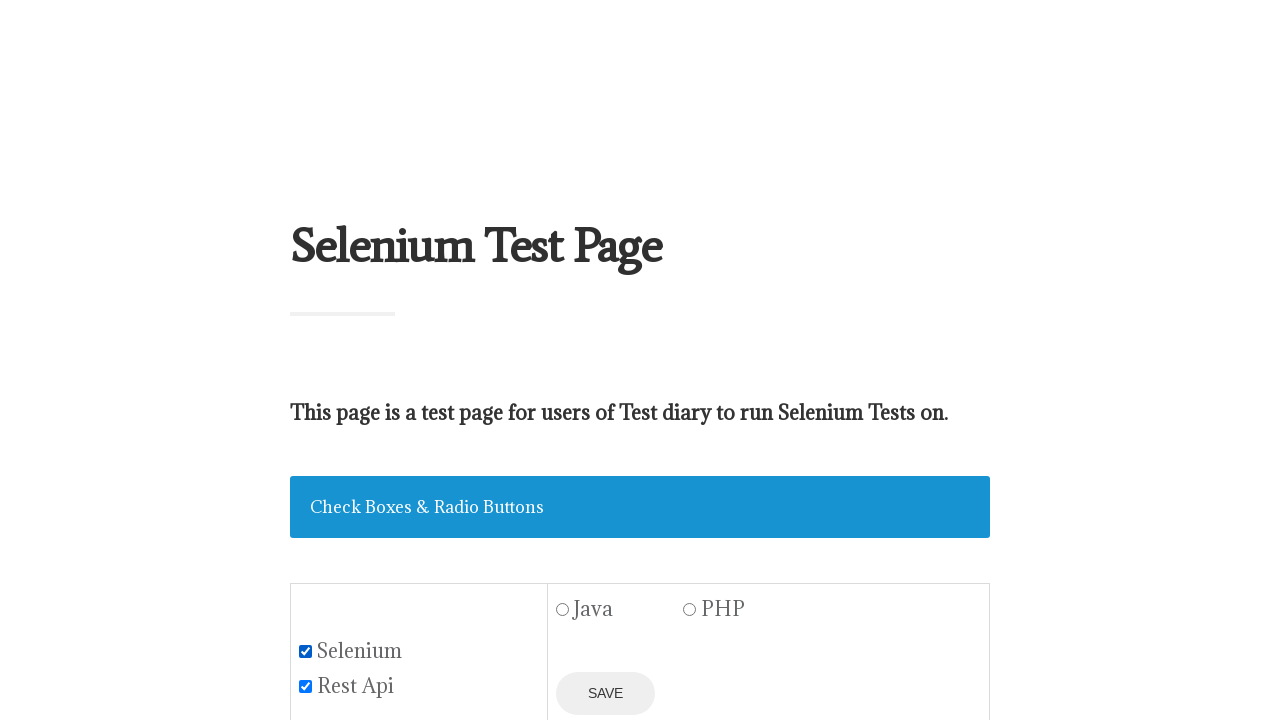

REST API checkbox was already selected
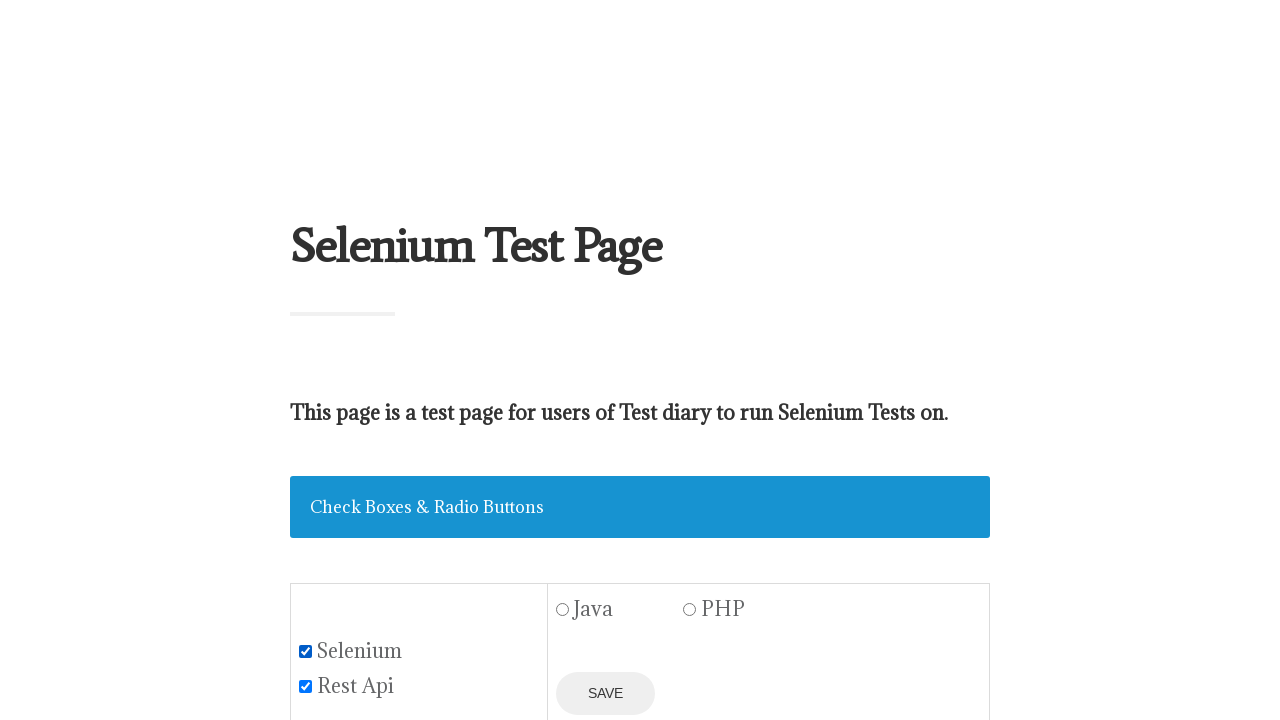

Located Java radio button element
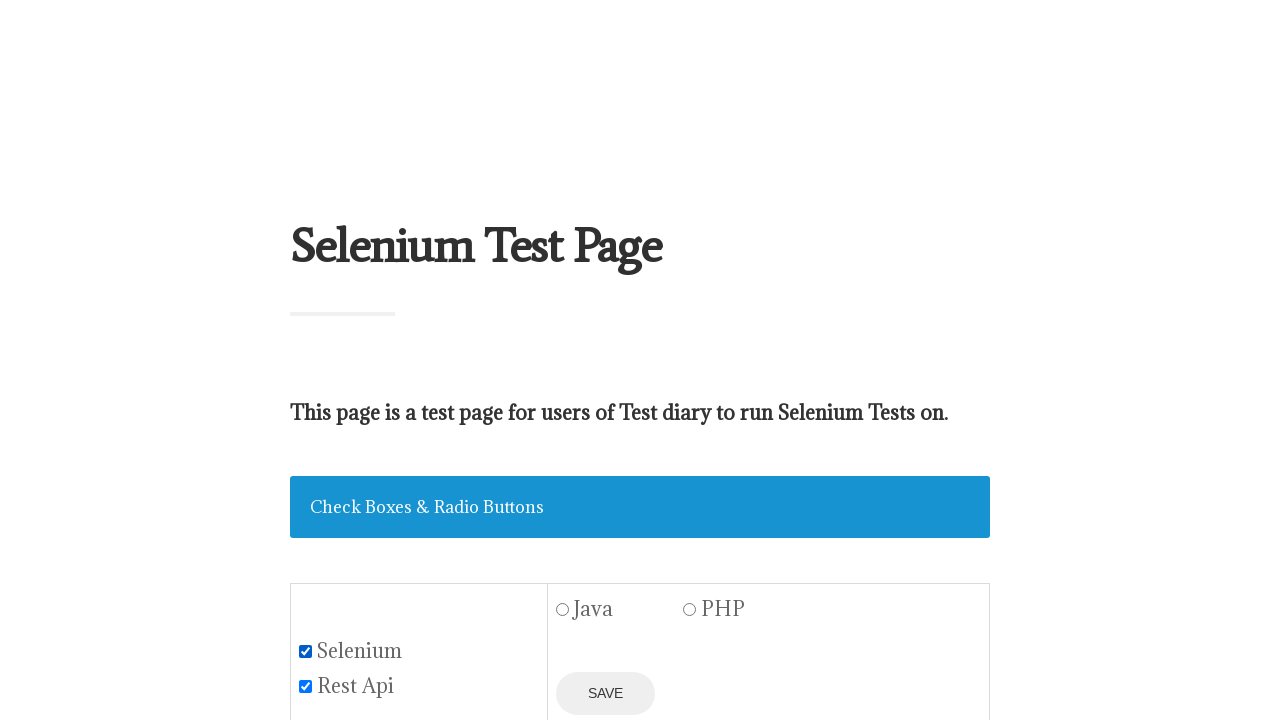

Verified Java radio button is visible
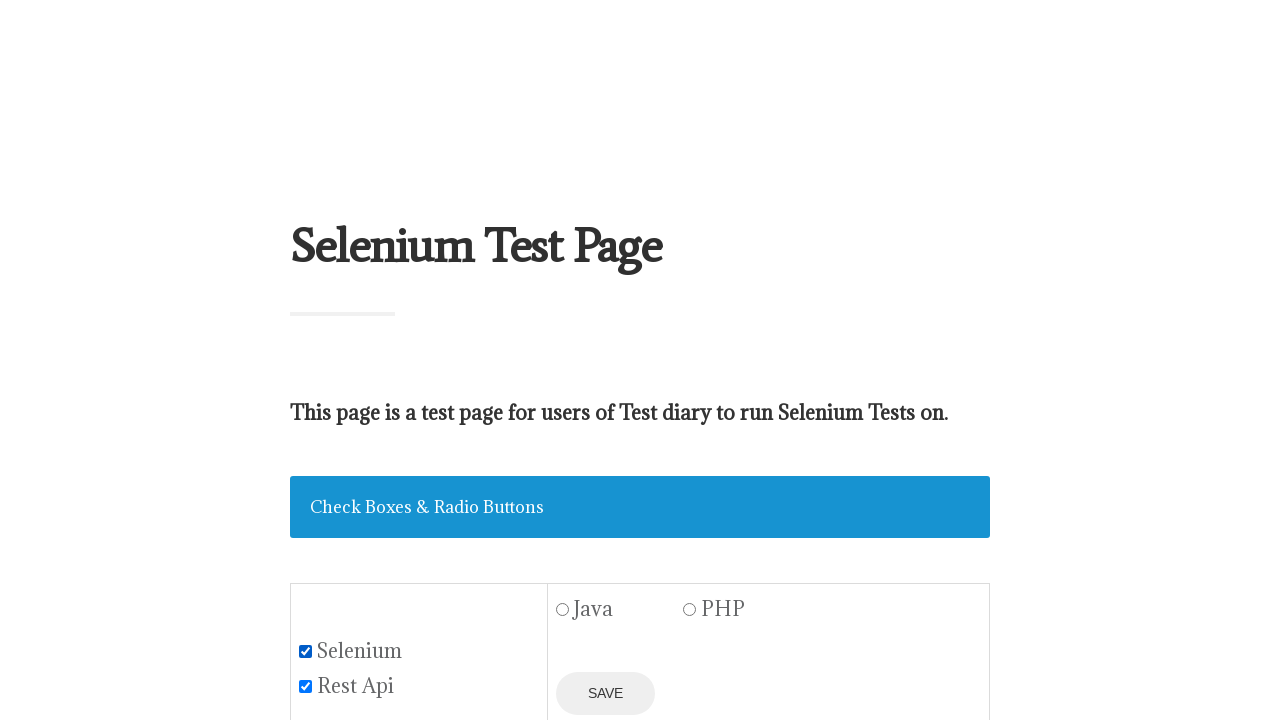

Clicked Java radio button to select it at (563, 610) on #java1
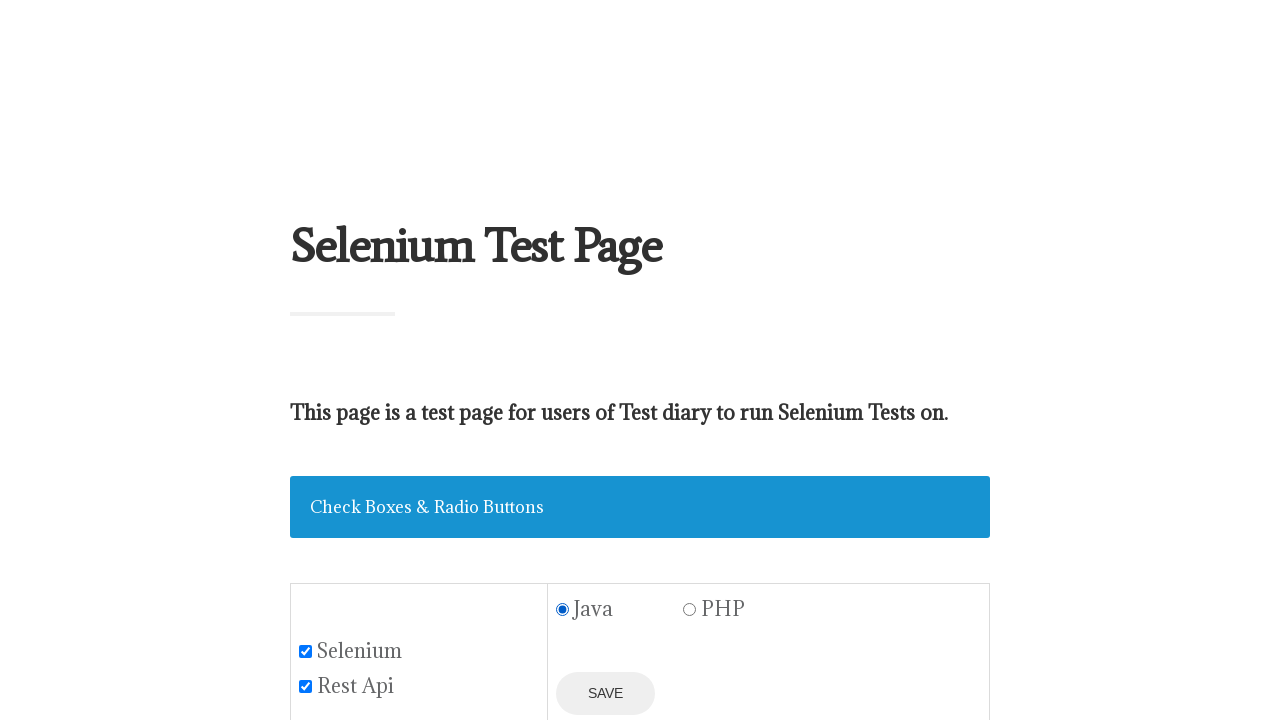

Located save button element
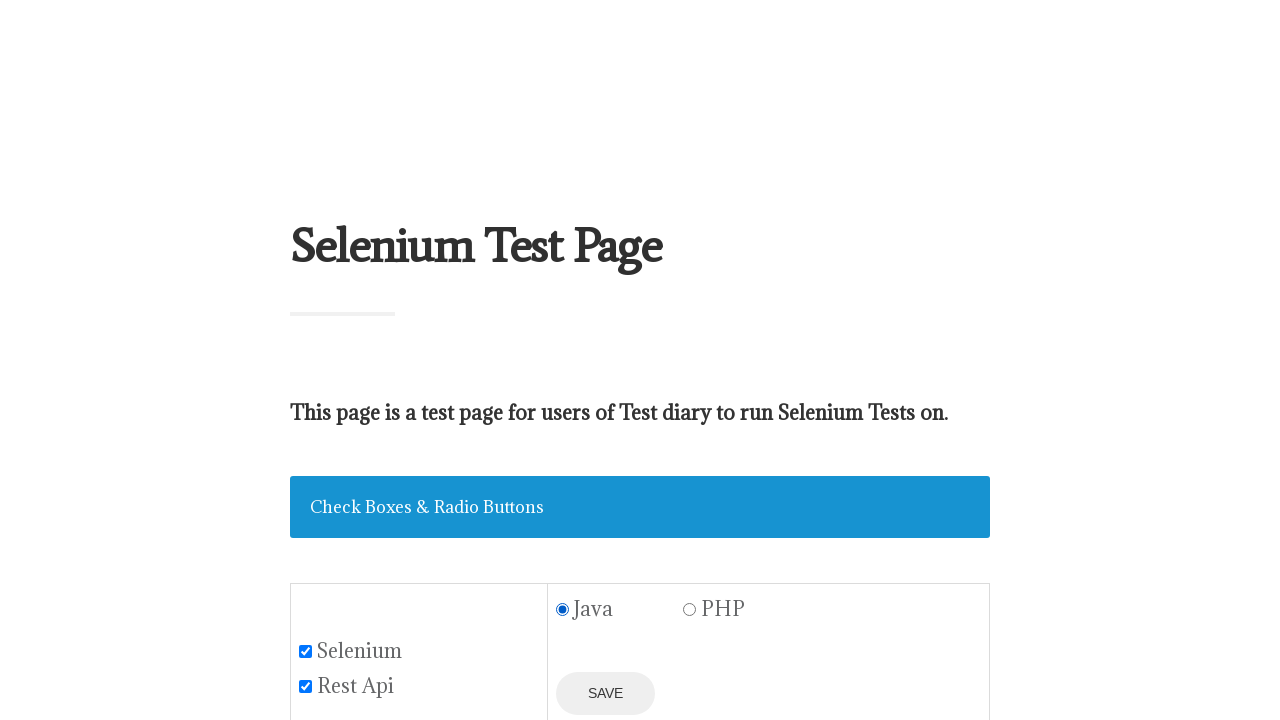

Verified save button is visible and enabled
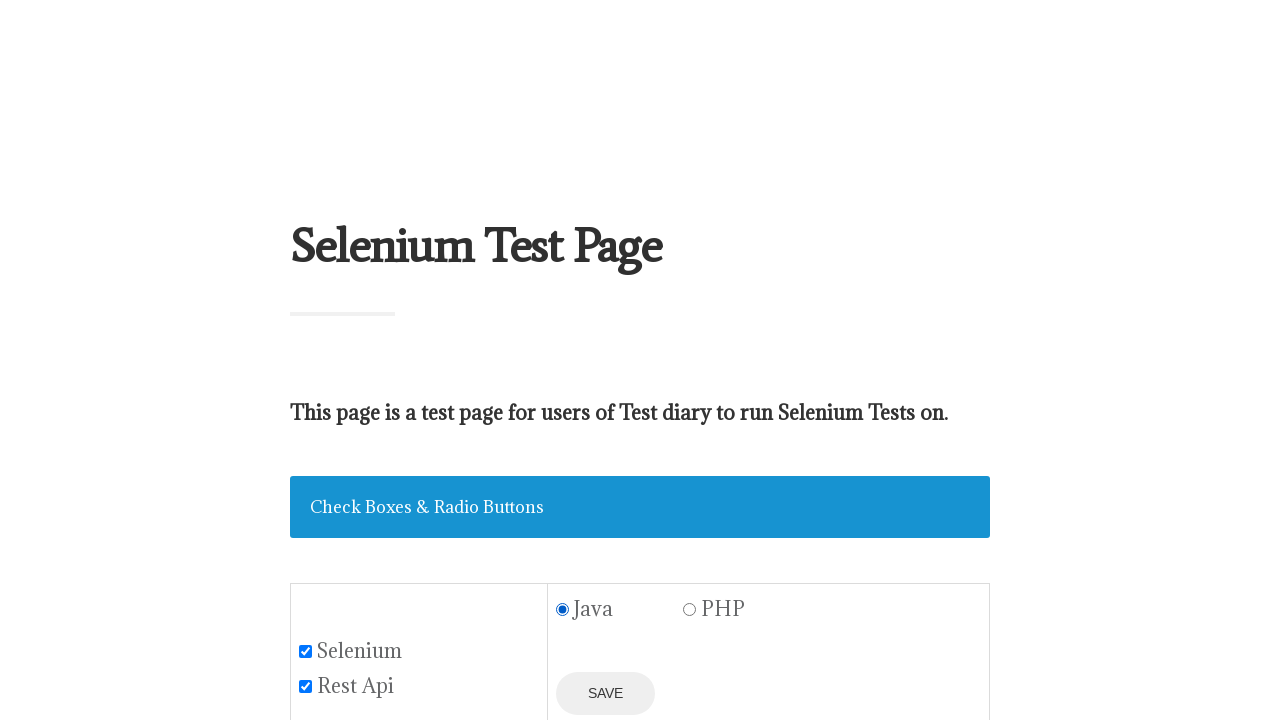

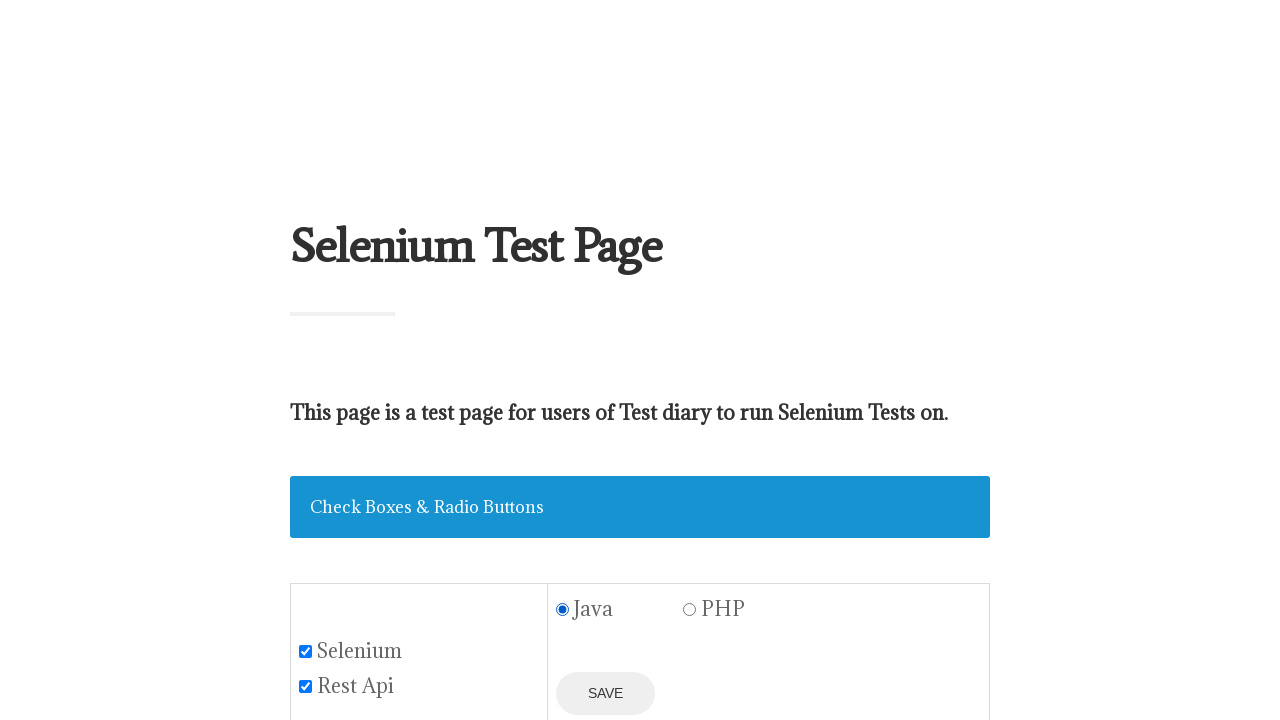